Tests the registration process by filling out all registration form fields and verifying the URL after submission

Starting URL: https://parabank.parasoft.com/parabank/register.htm

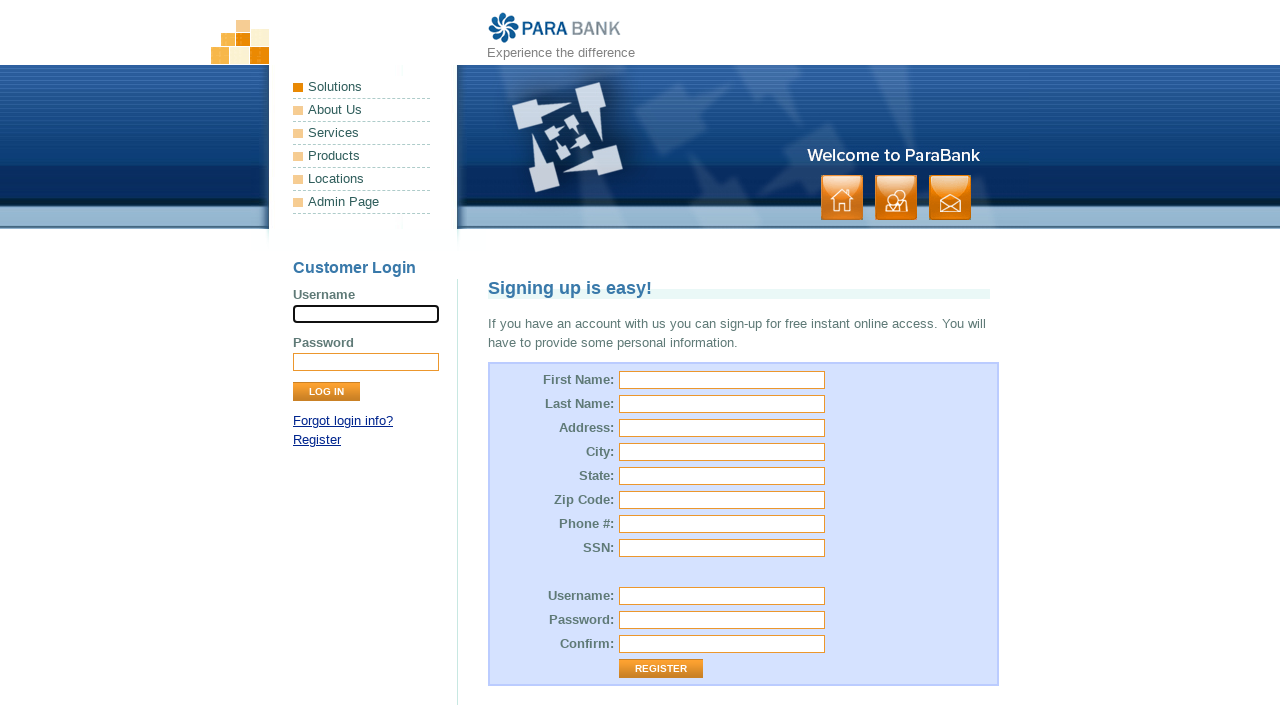

Filled first name field with 'TestUser' on #customer\.firstName
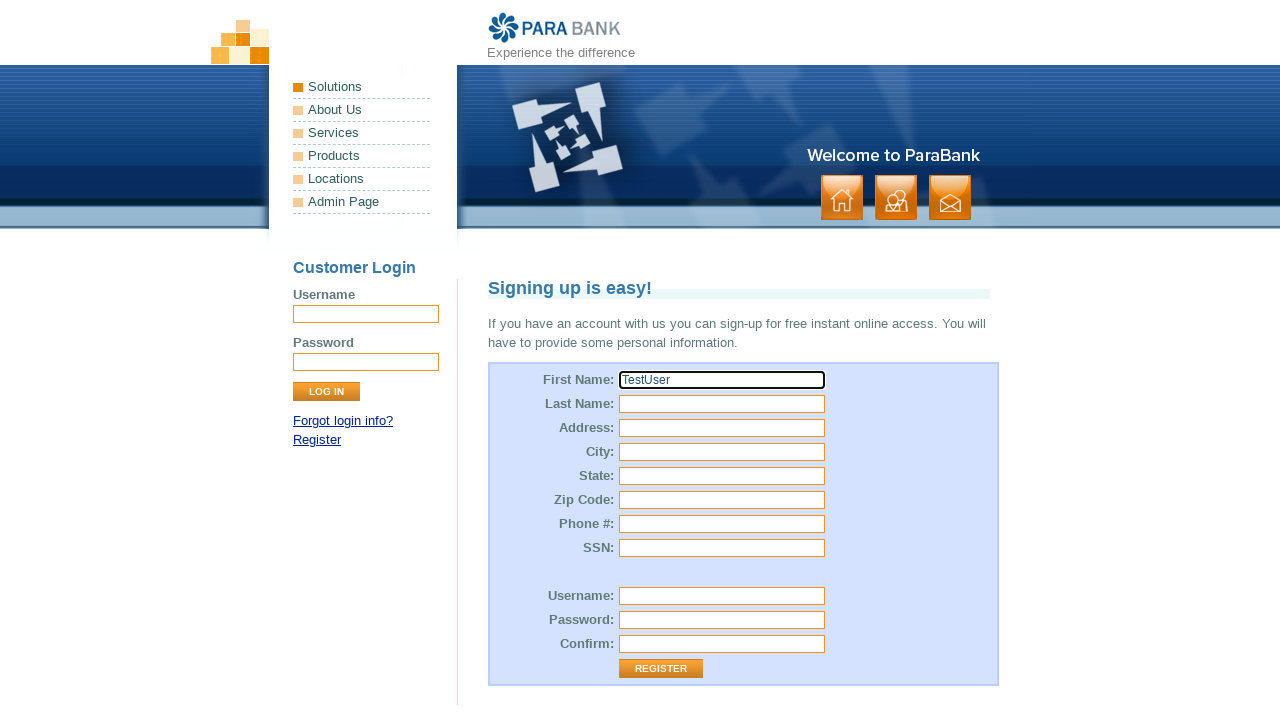

Filled last name field with 'Johnson' on #customer\.lastName
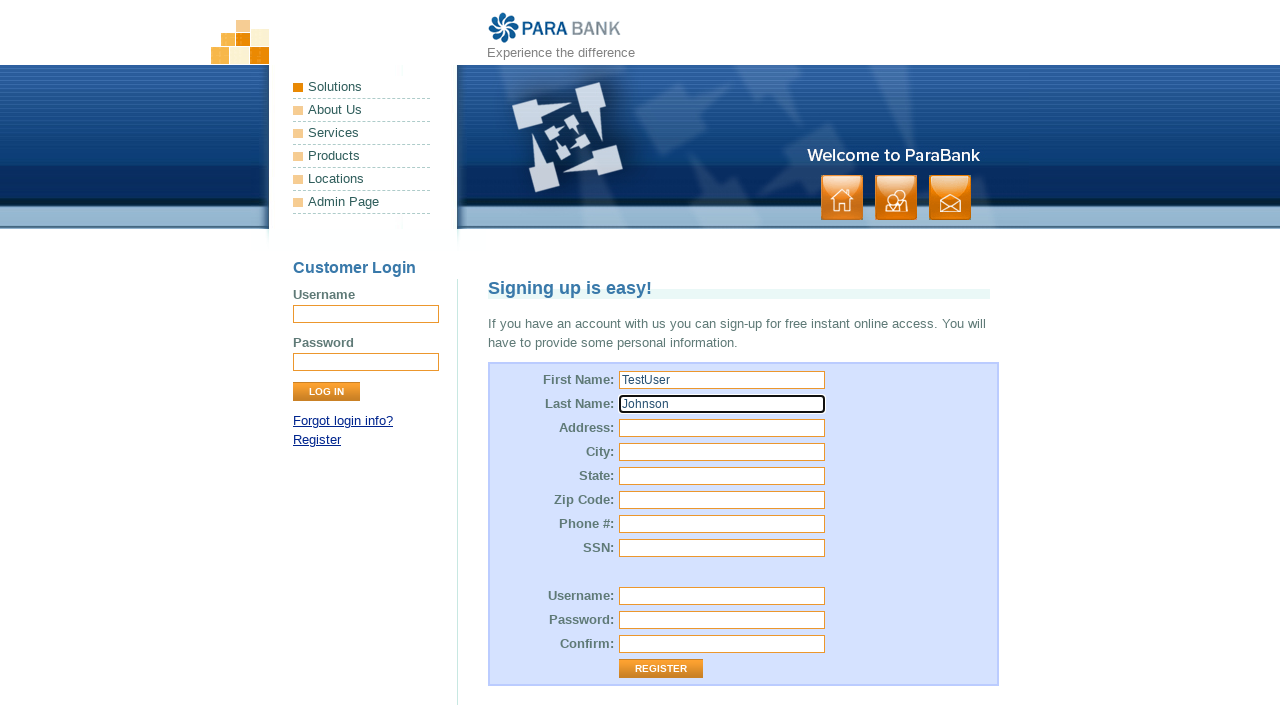

Filled street address field with '456 Test Street' on #customer\.address\.street
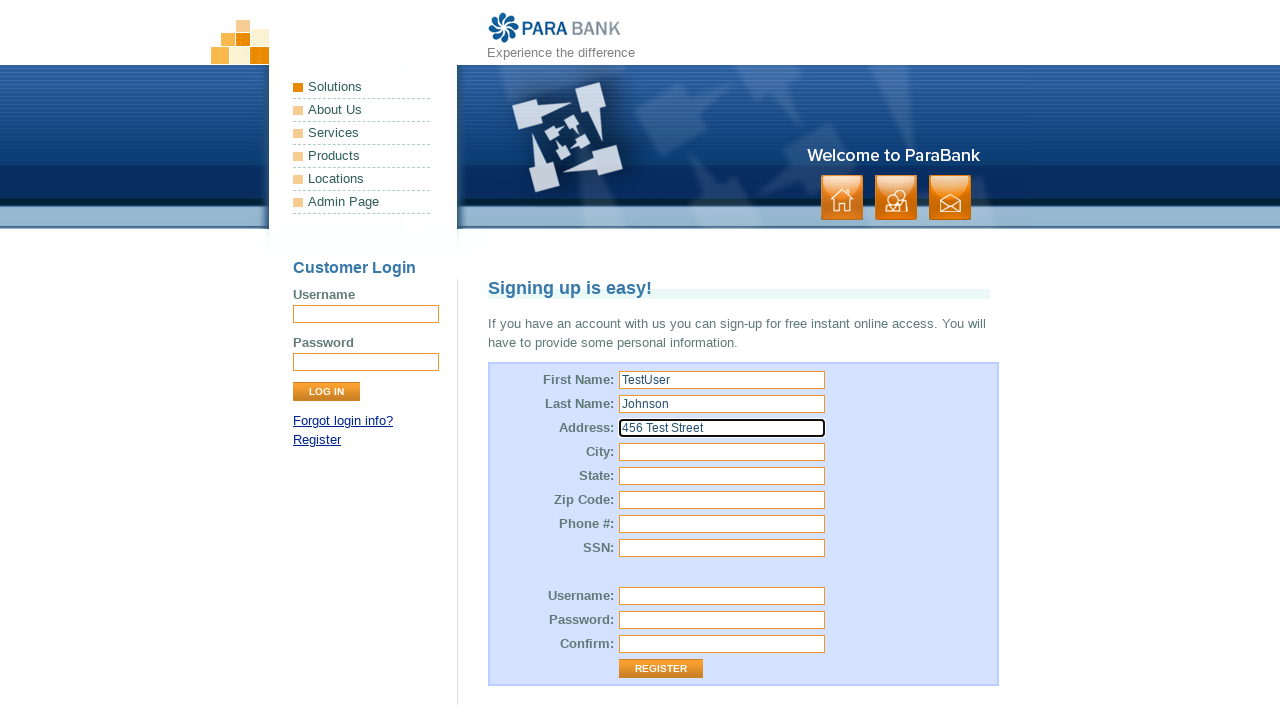

Filled city field with 'TestCity' on #customer\.address\.city
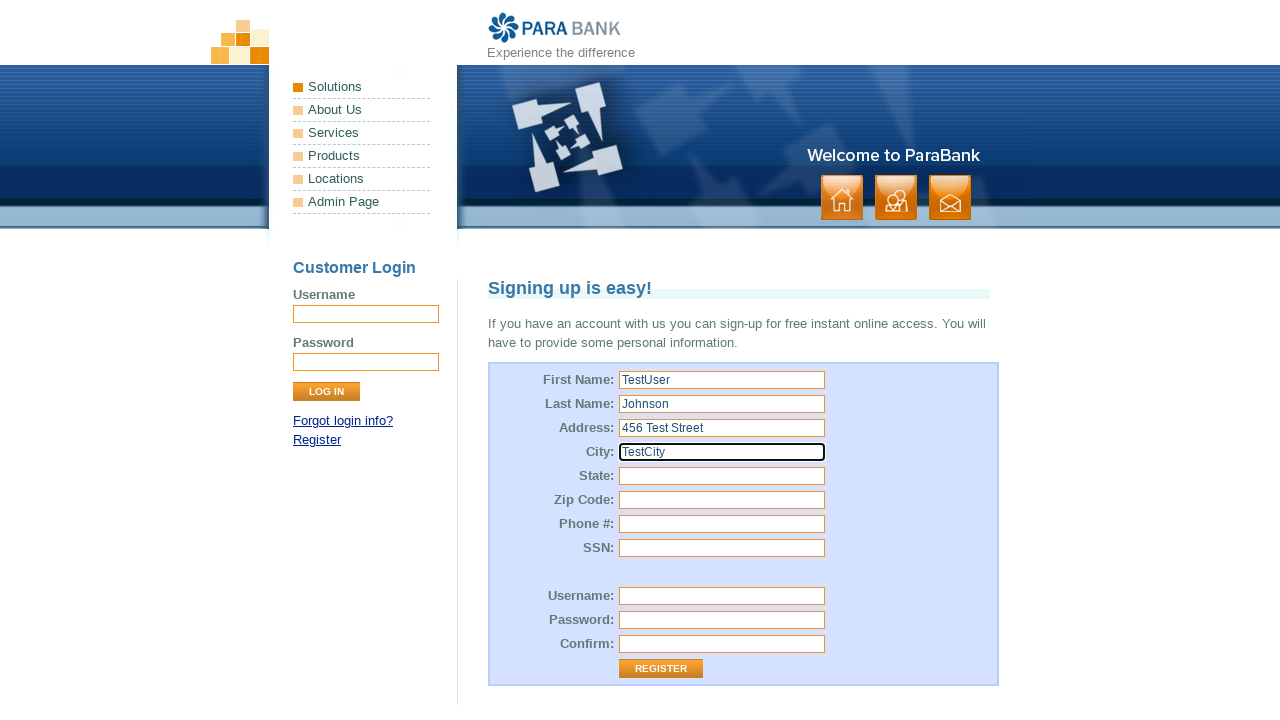

Filled state field with 'TX' on #customer\.address\.state
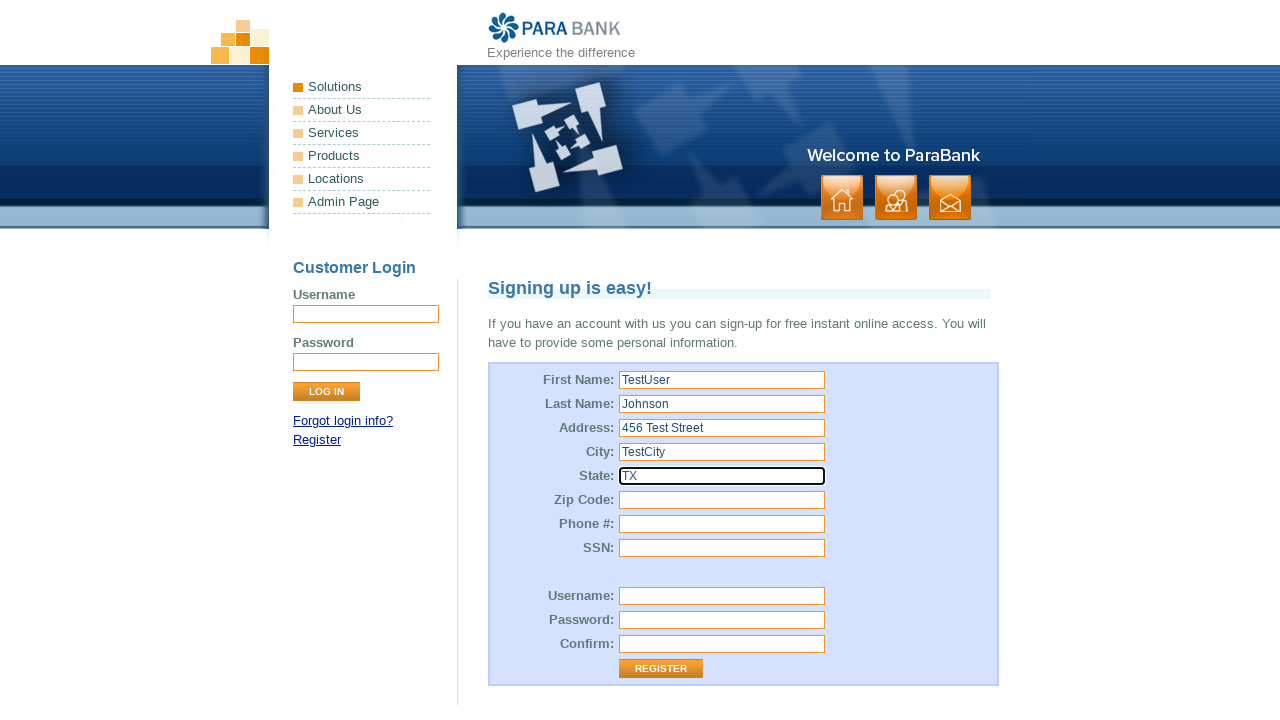

Filled zip code field with '78901' on #customer\.address\.zipCode
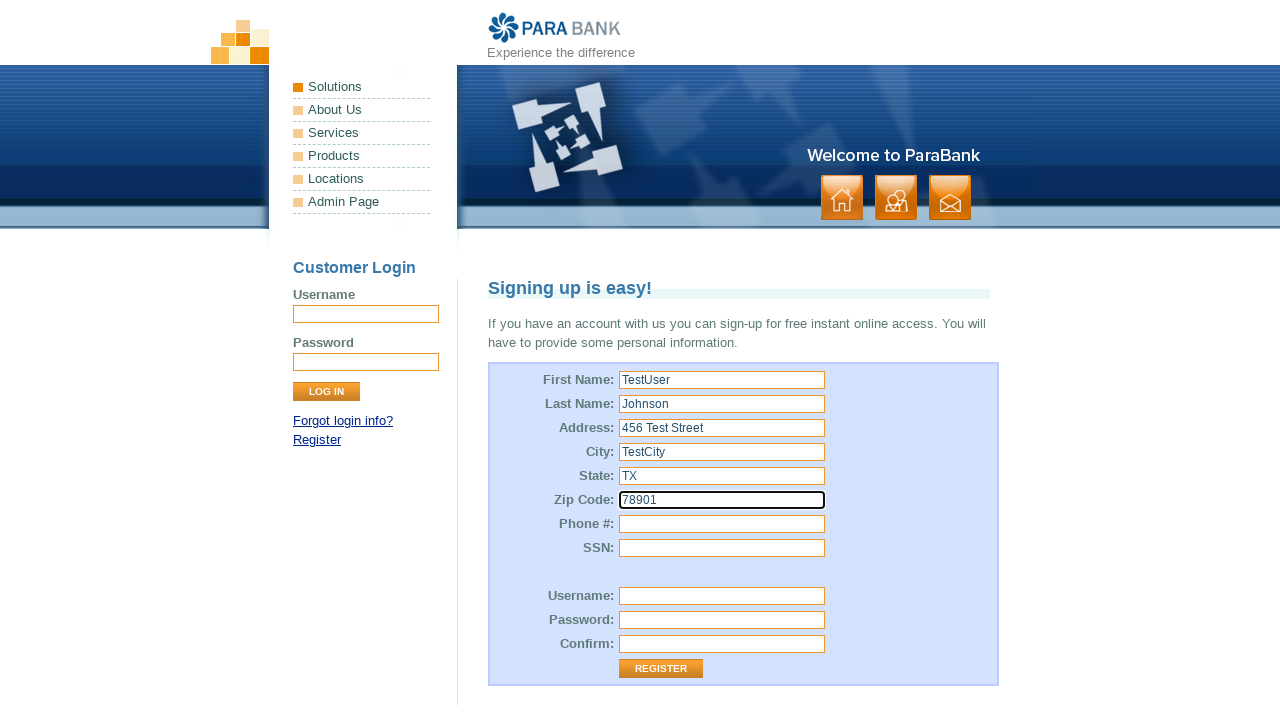

Filled phone number field with '5551234567' on #customer\.phoneNumber
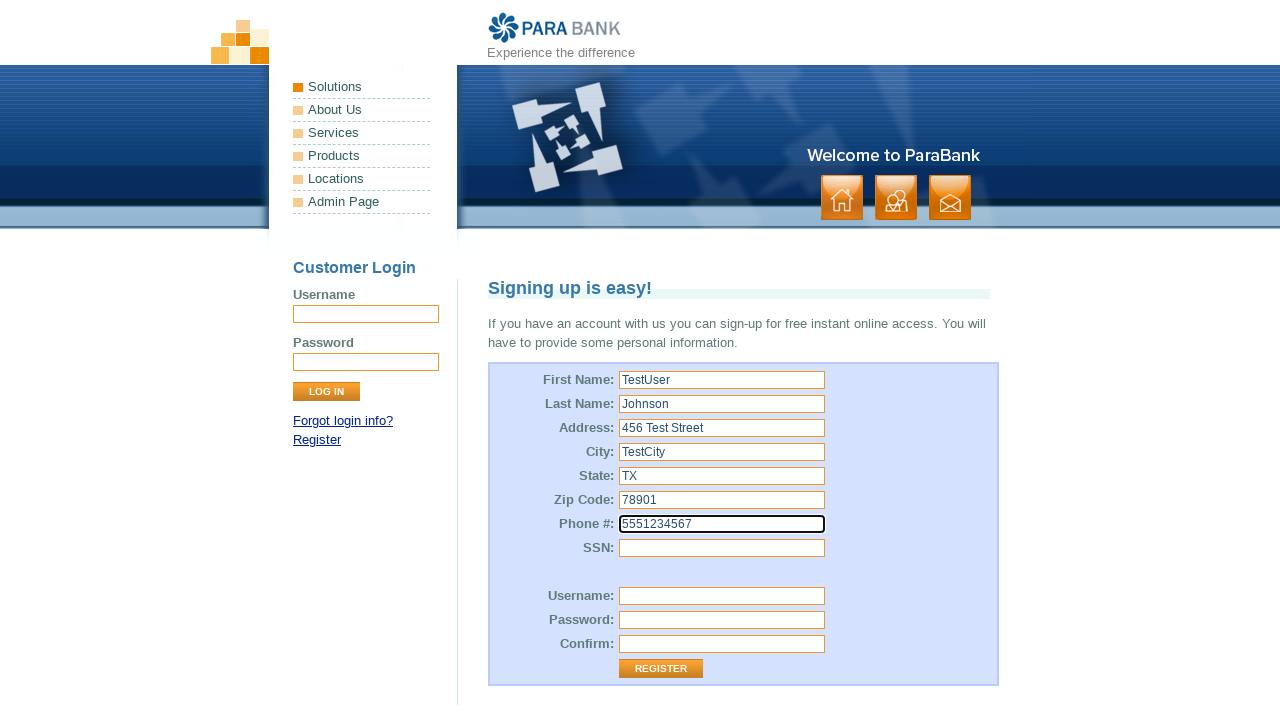

Filled SSN field with '987654321' on #customer\.ssn
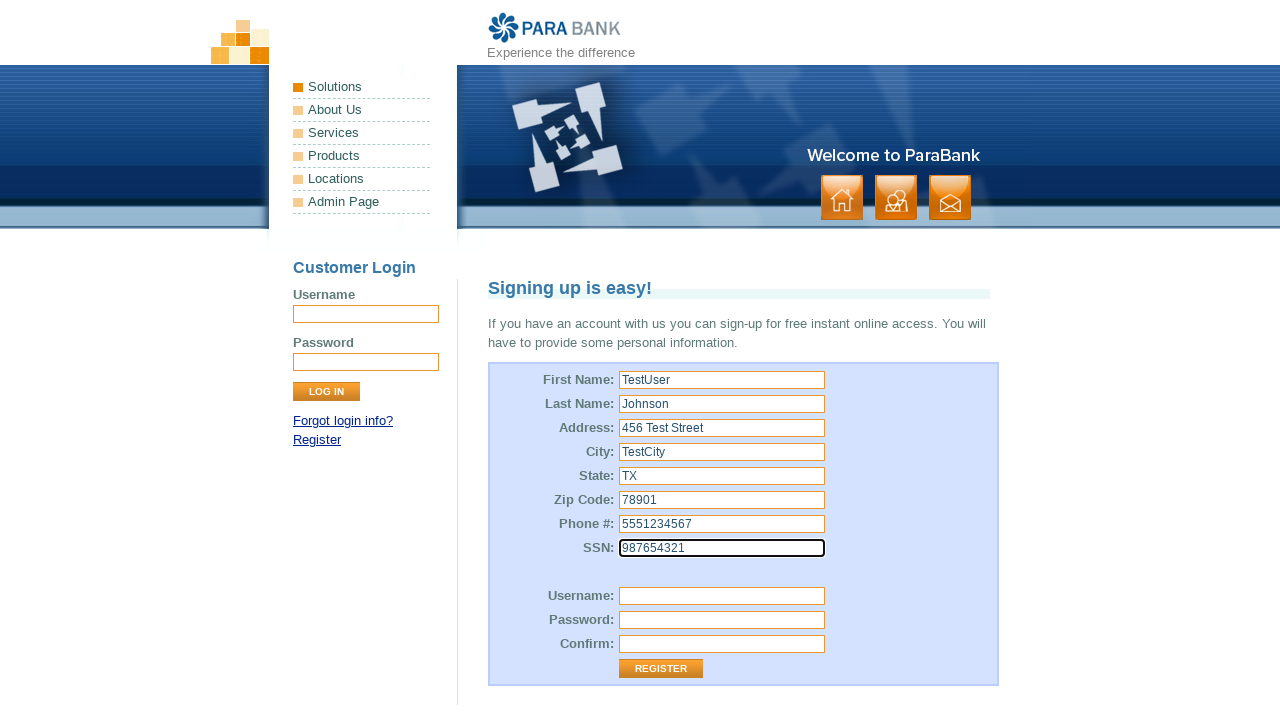

Filled username field with 'testuser2024' on #customer\.username
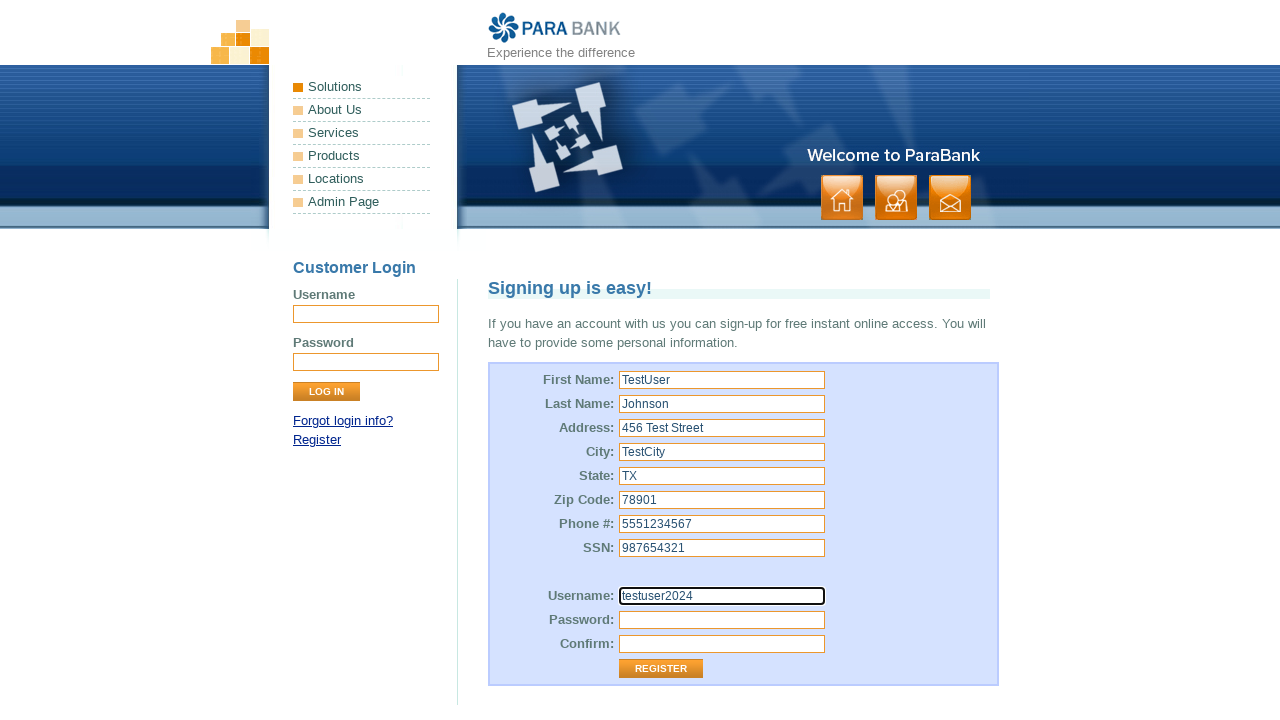

Filled password field with 'SecurePass123' on #customer\.password
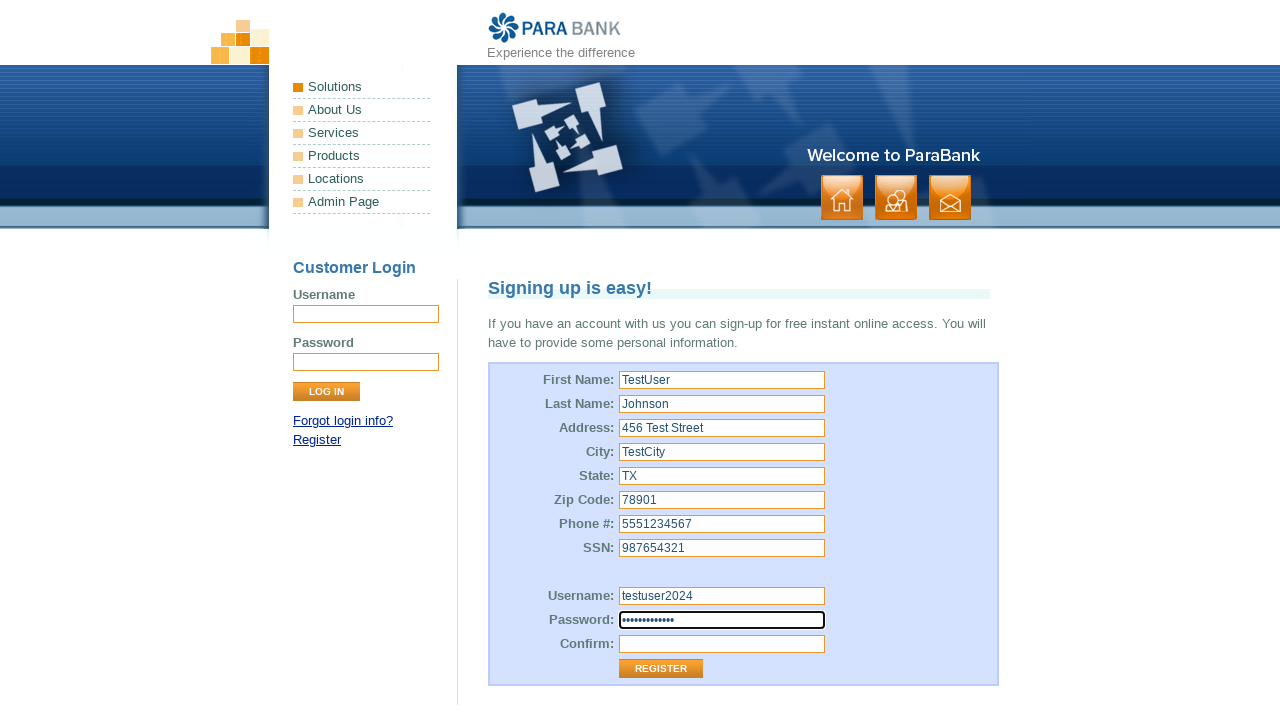

Filled password confirmation field with 'SecurePass123' on #repeatedPassword
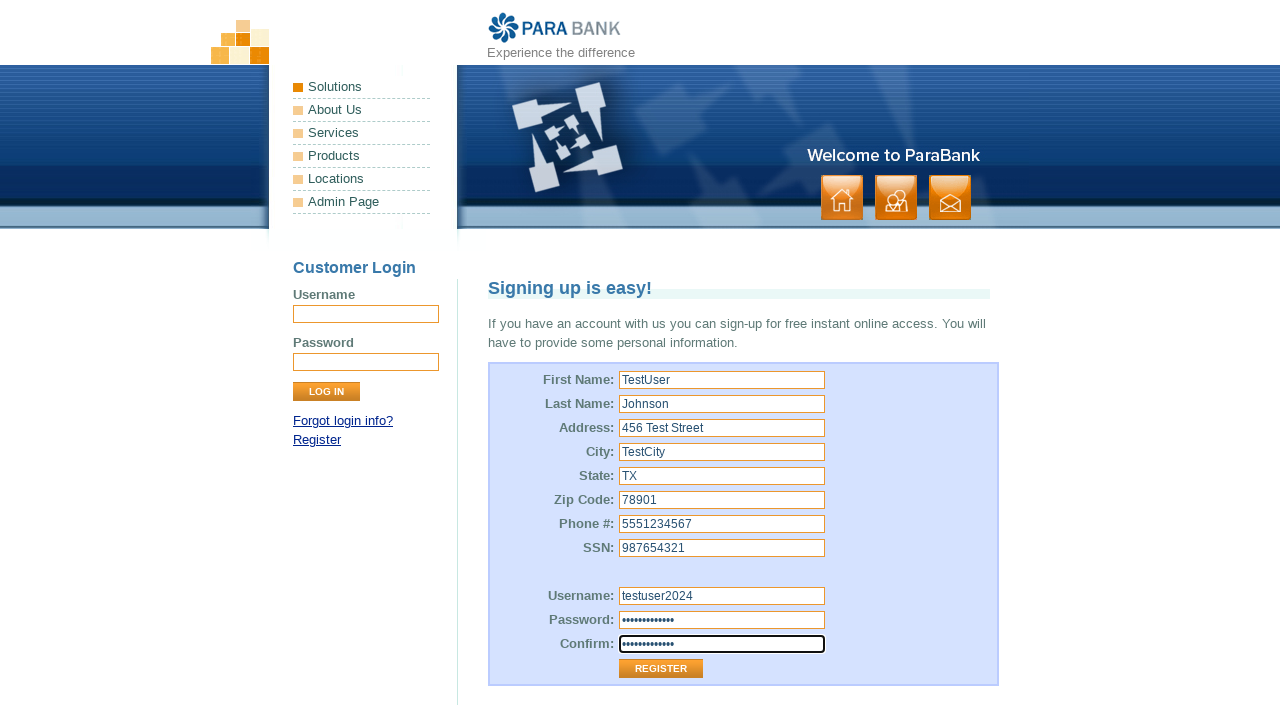

Clicked Register button to submit registration form at (661, 669) on xpath=//input[@type='submit' and @value='Register']
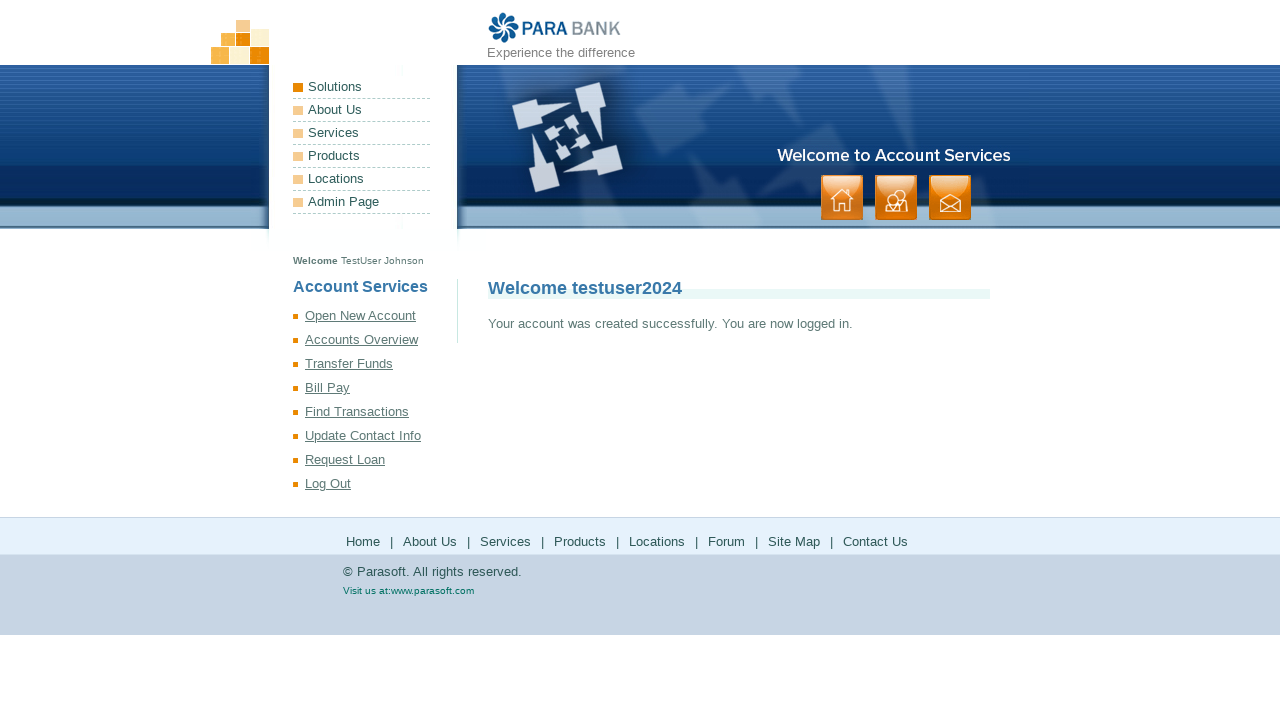

Waited for network to be idle after form submission
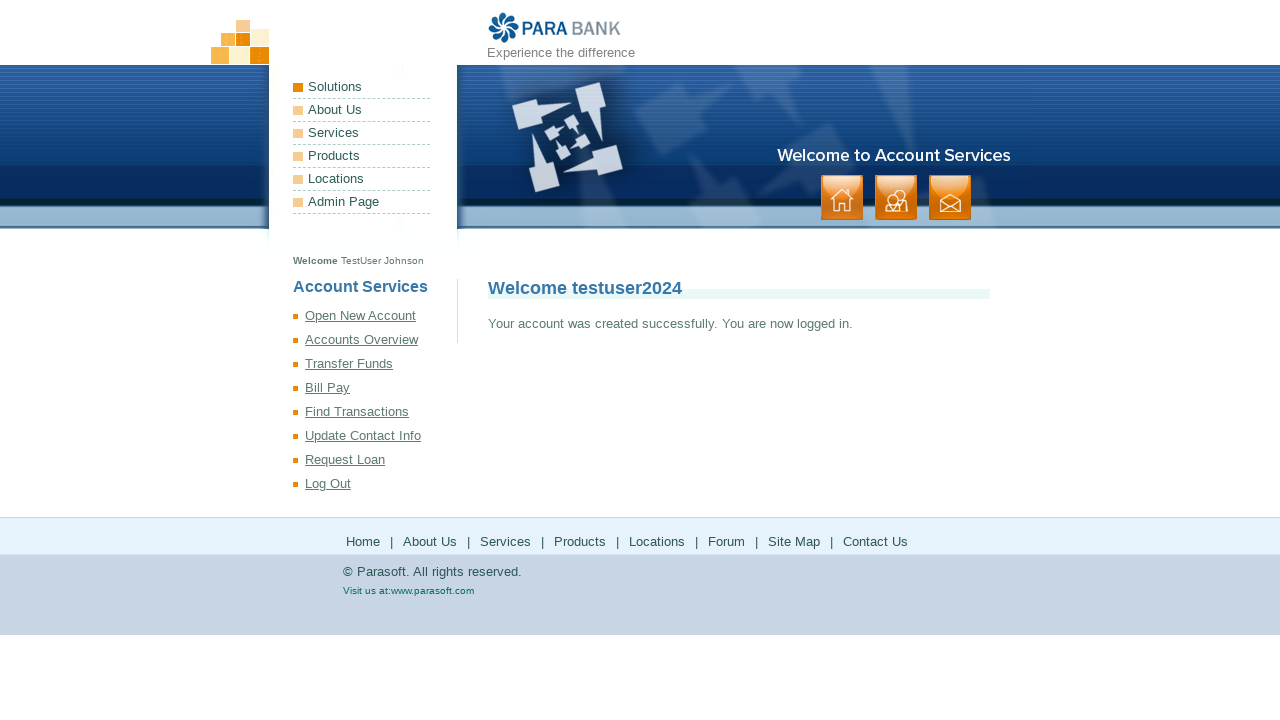

Verified that URL starts with registration page URL
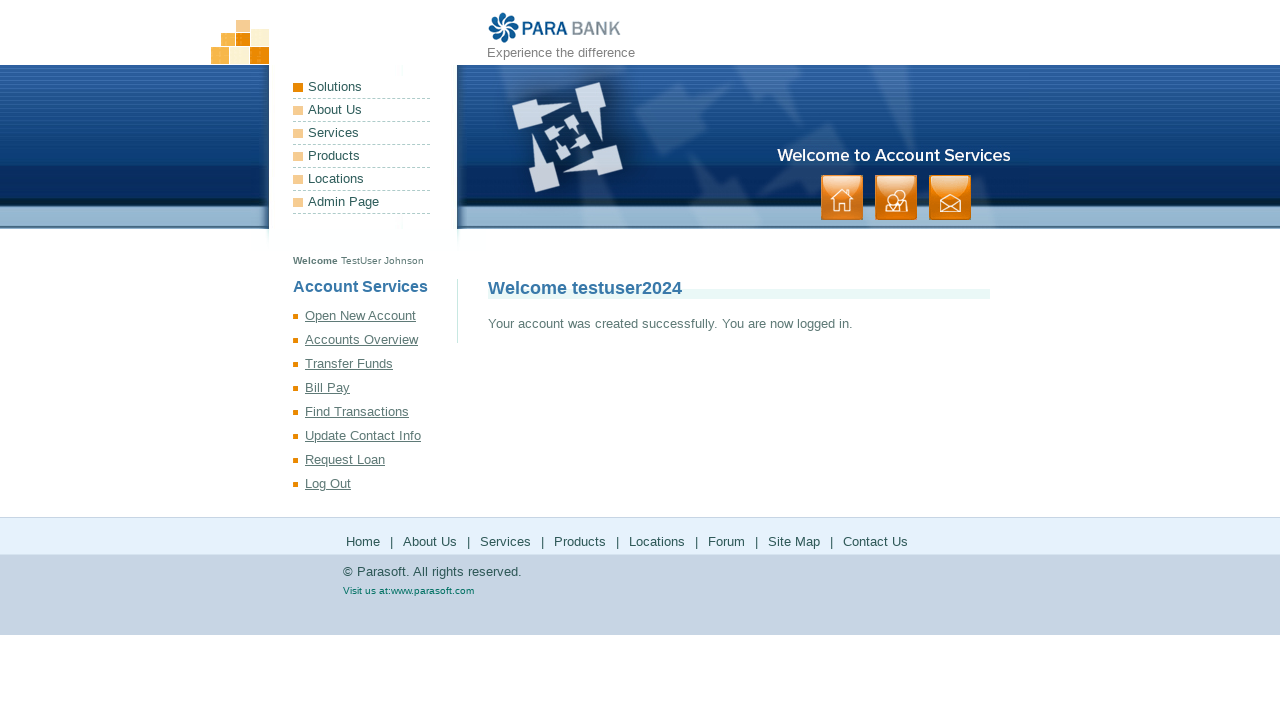

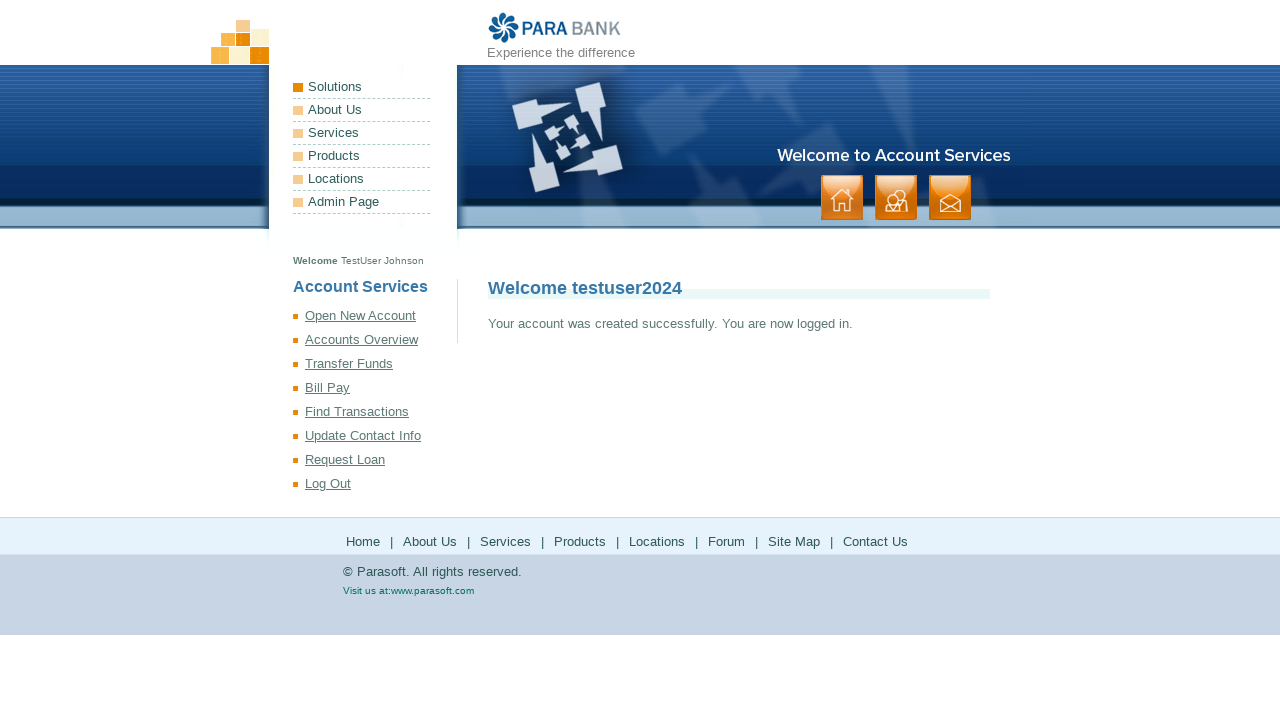